Tests modal dialog by opening a form modal, filling in a name field, and closing the modal

Starting URL: https://practice-automation.com/modals/

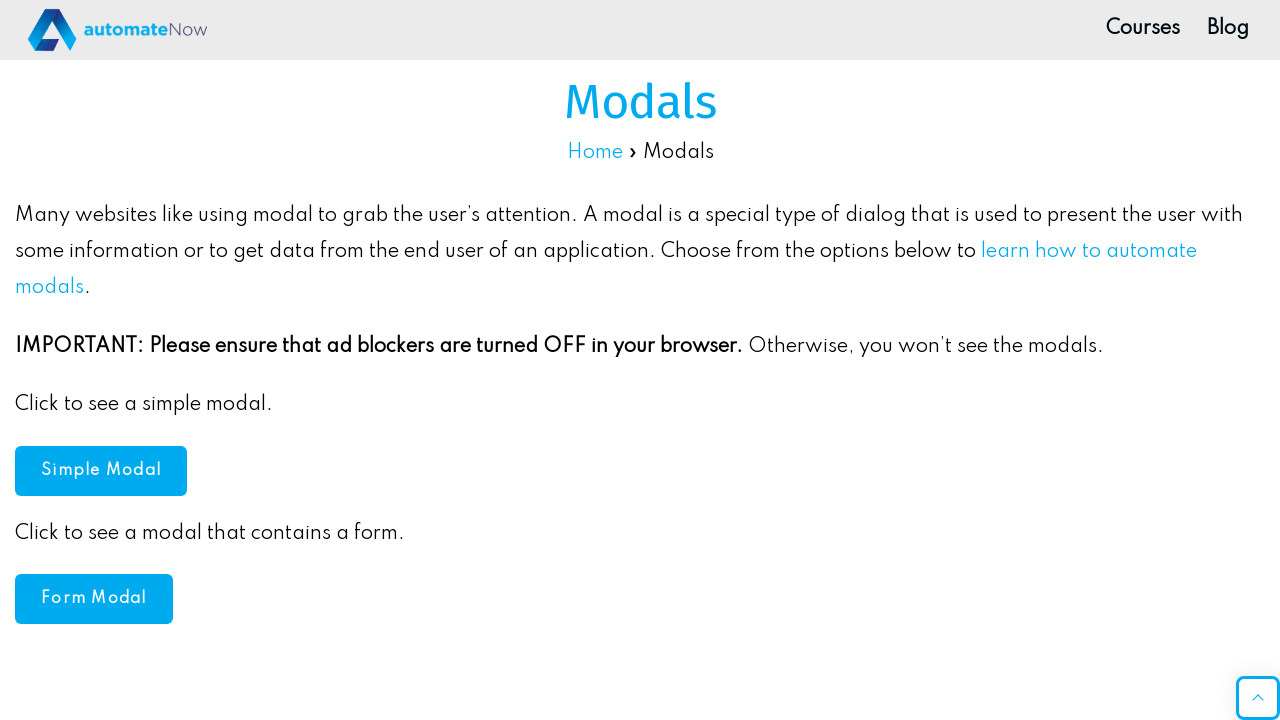

Clicked button to open form modal at (94, 599) on #formModal
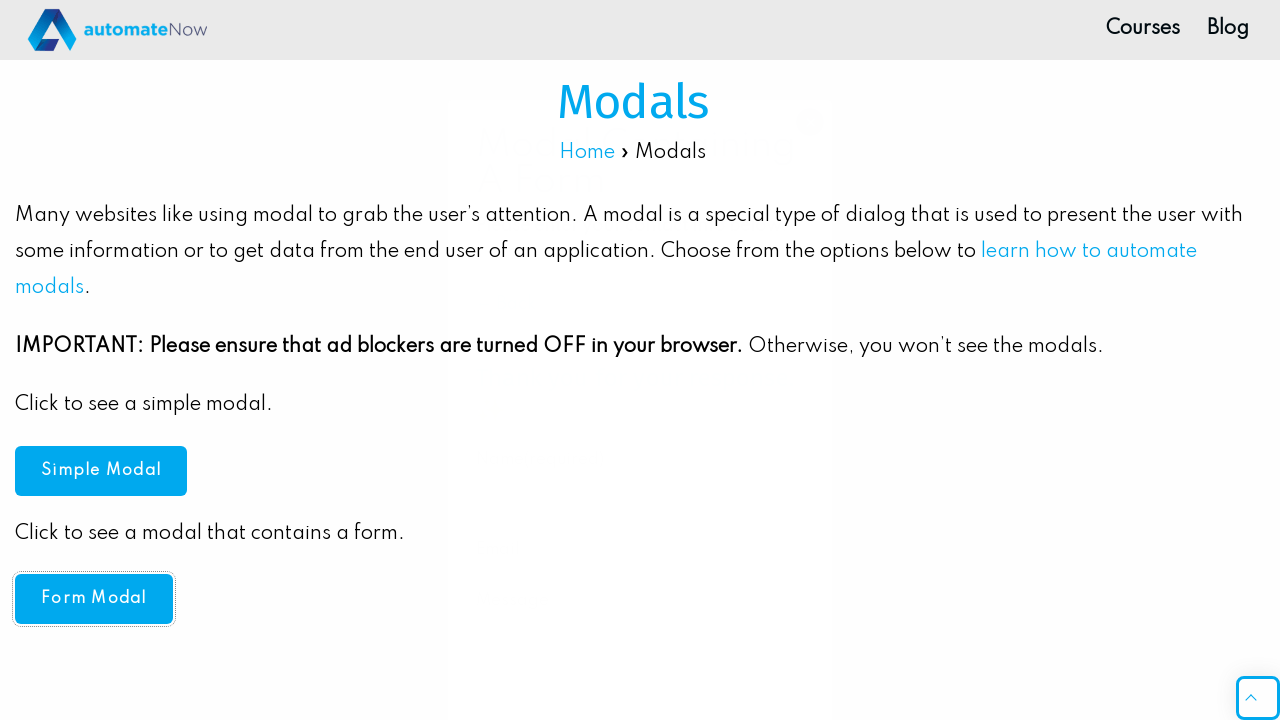

Name field became visible in modal
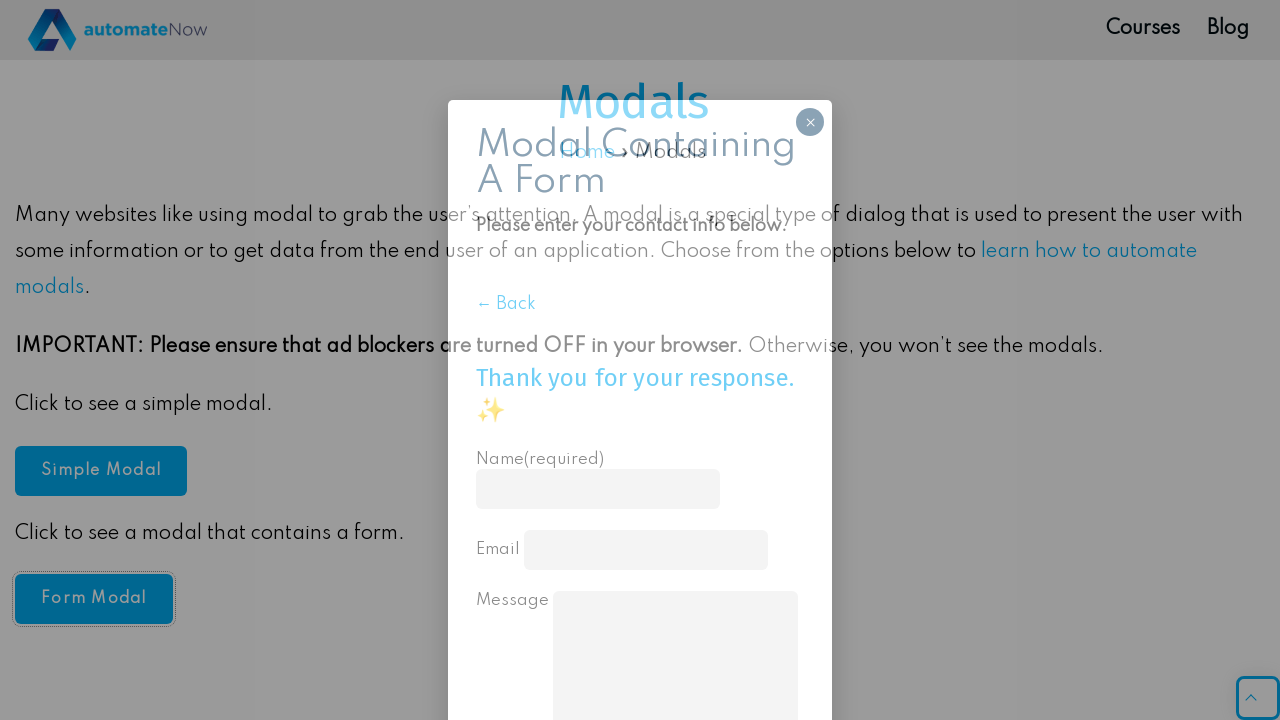

Filled name field with 'testuser7x9k' on #g1051-name
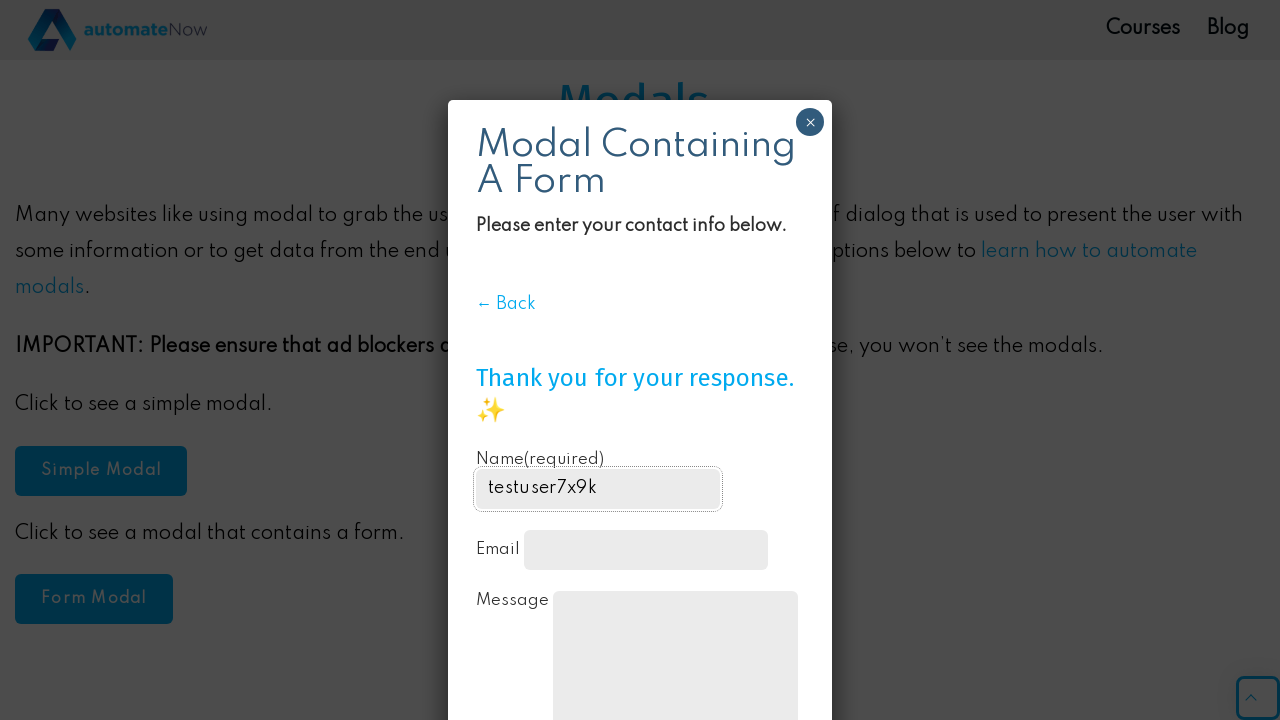

Clicked close button to close modal at (810, 122) on xpath=//div[@id='popmake-674']//button[@aria-label='Close']
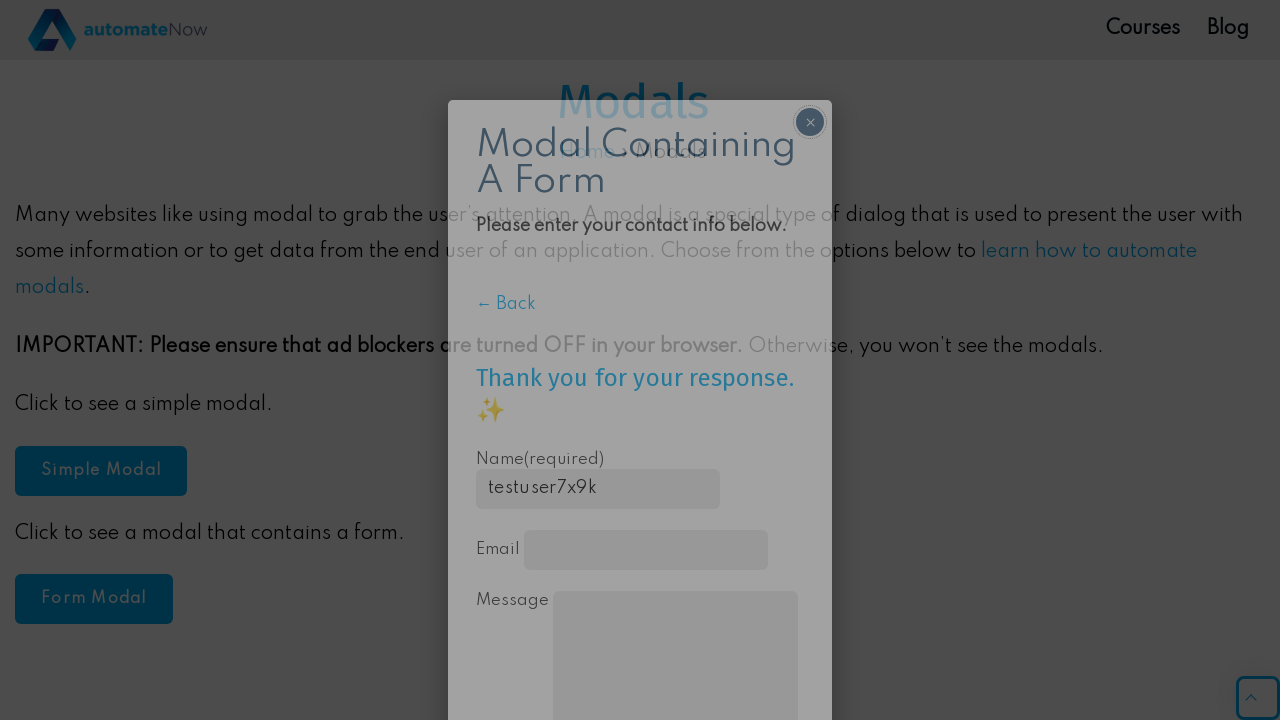

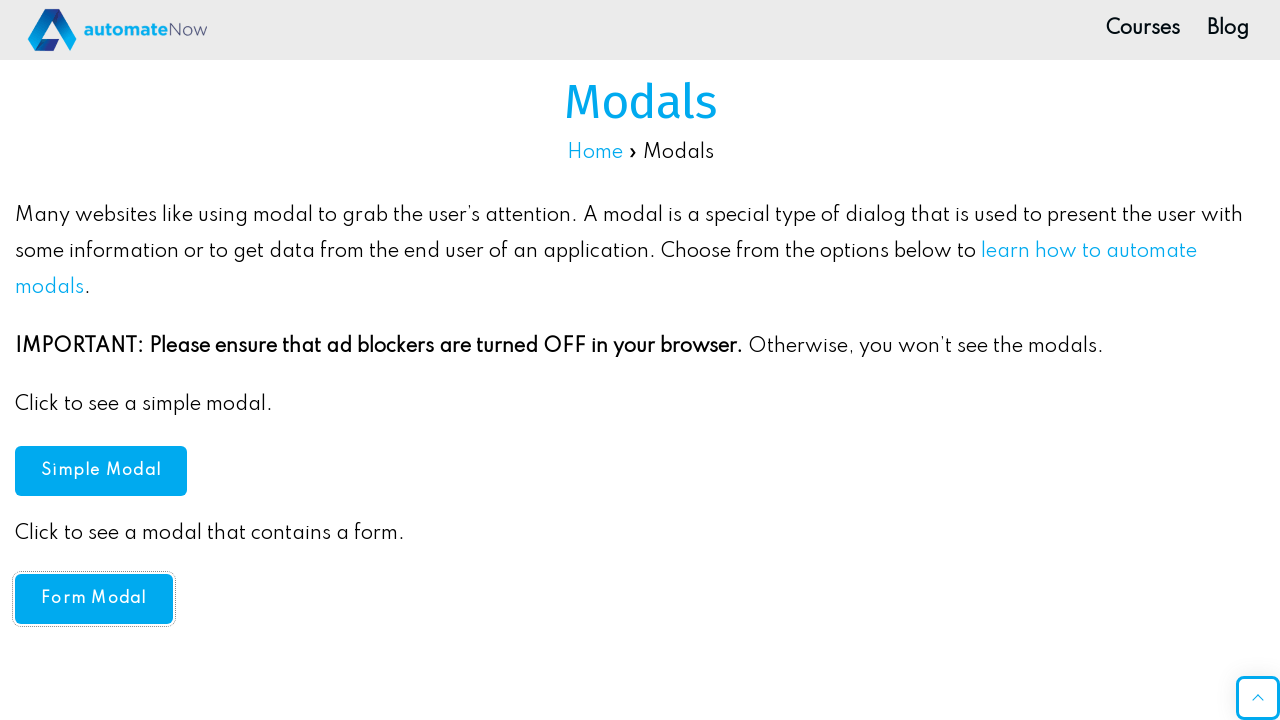